Tests that the text input field is cleared after adding a todo item

Starting URL: https://demo.playwright.dev/todomvc

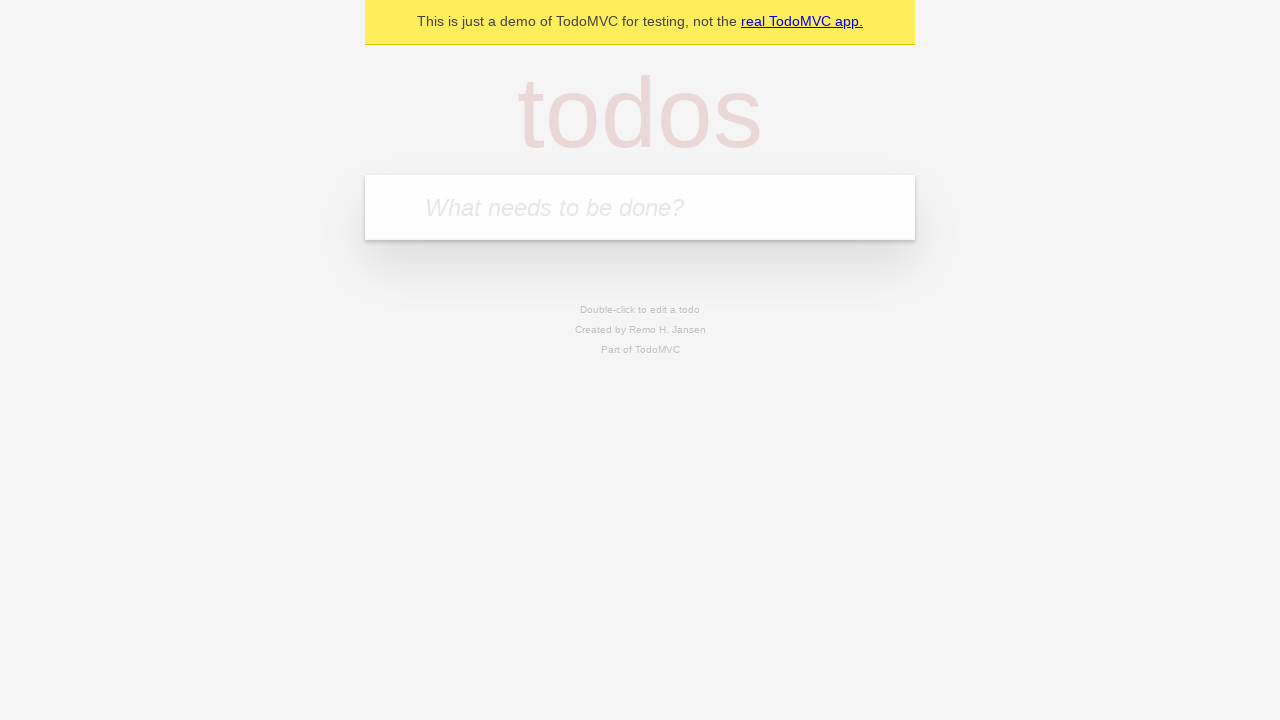

Filled new todo input field with 'buy some cheese' on .new-todo
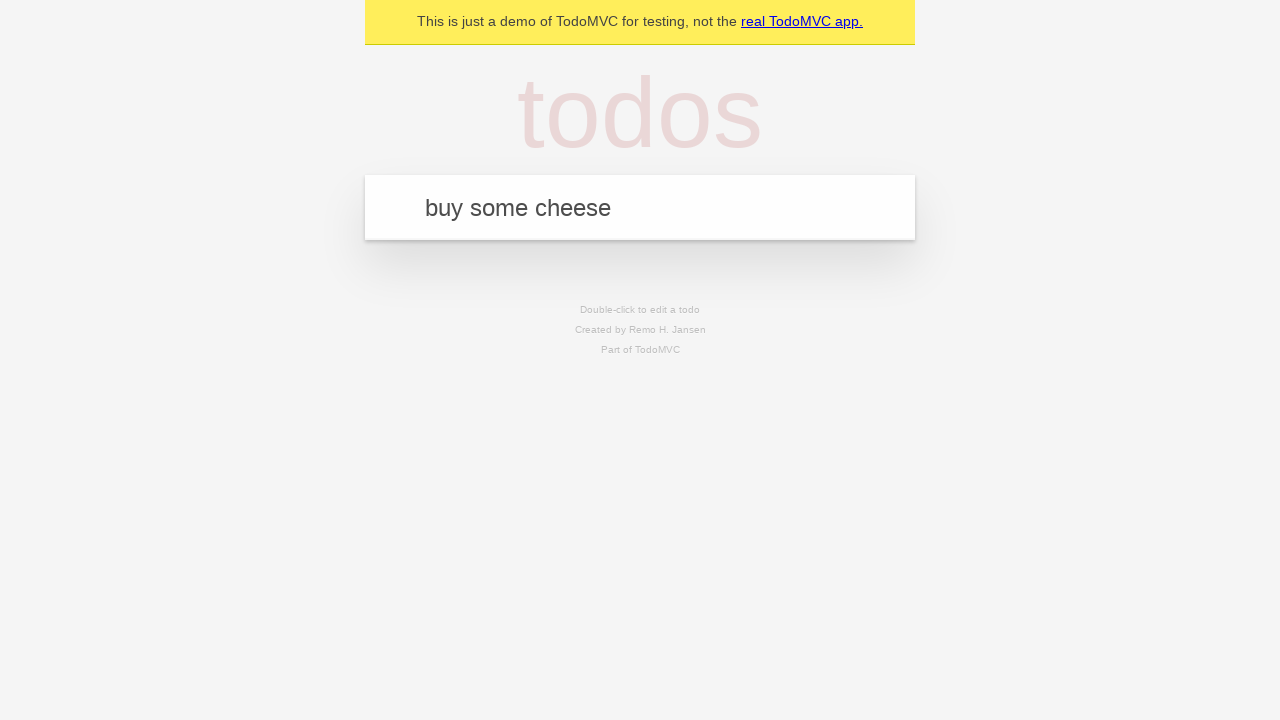

Pressed Enter to submit the todo item on .new-todo
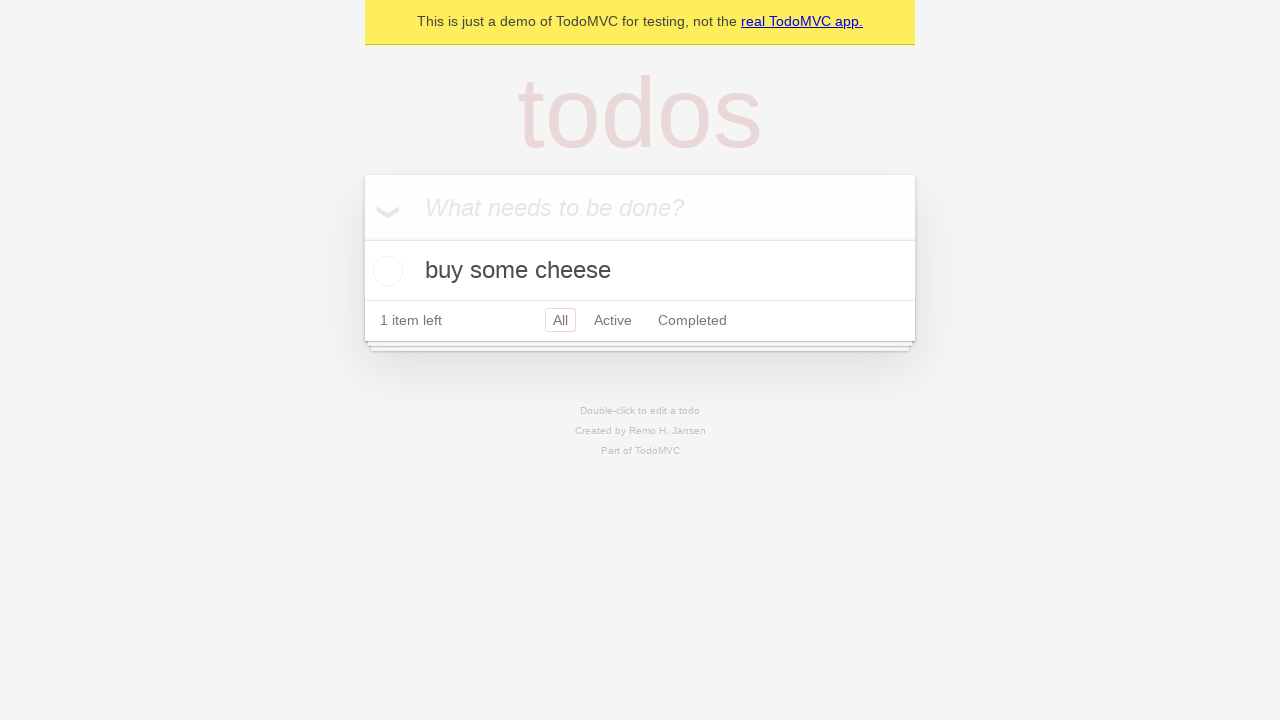

Todo item appeared in the list
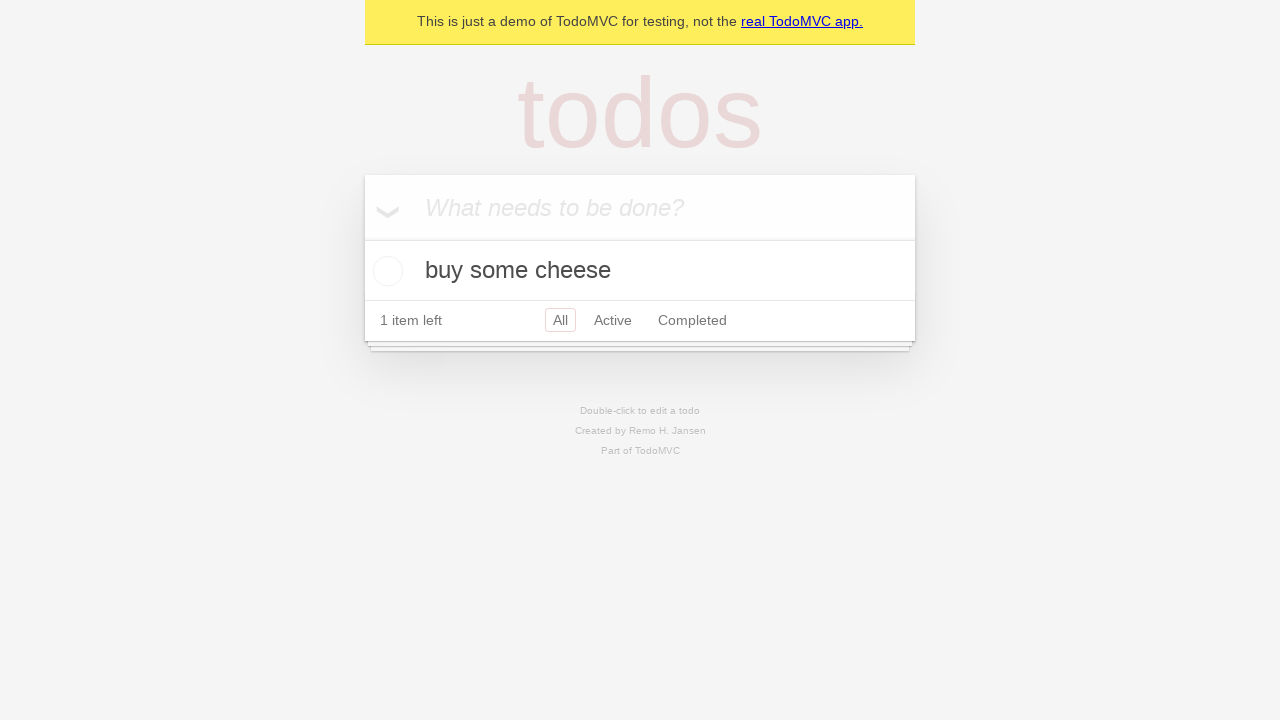

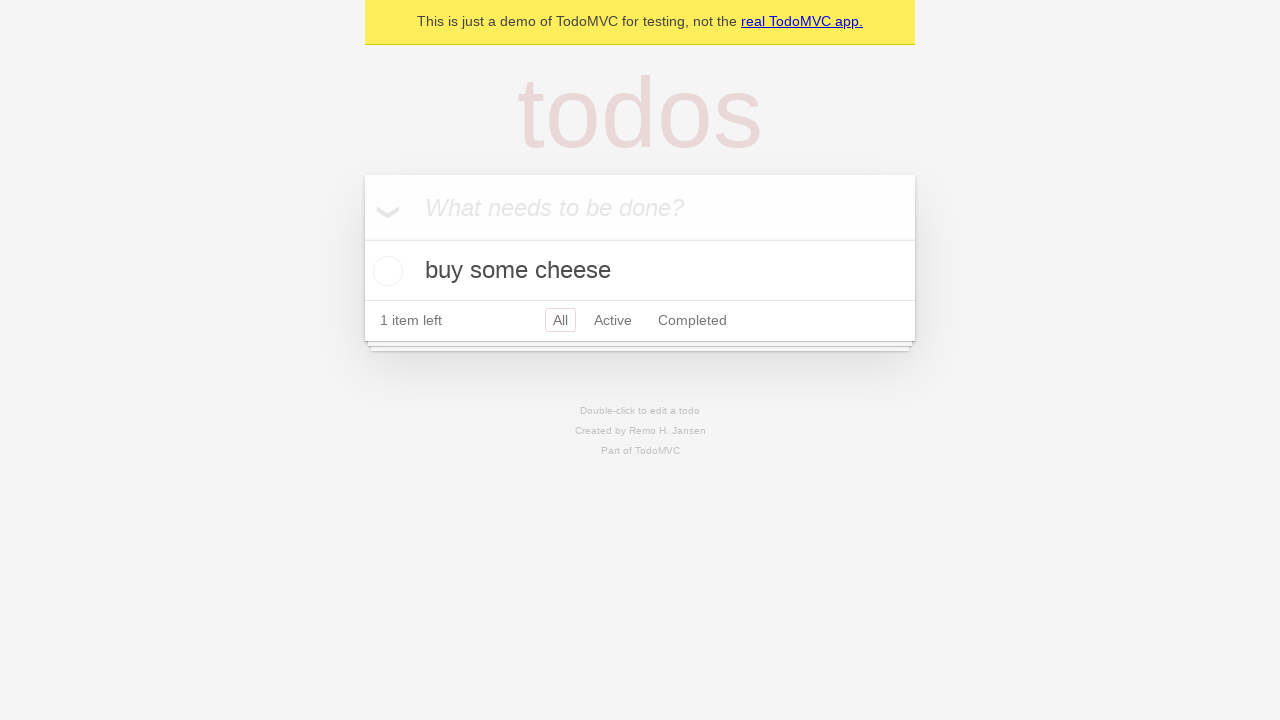